Tests browser window functionality by clicking to open browser windows section, opening new windows, verifying content, and managing multiple windows

Starting URL: https://demoqa.com/alertsWindows

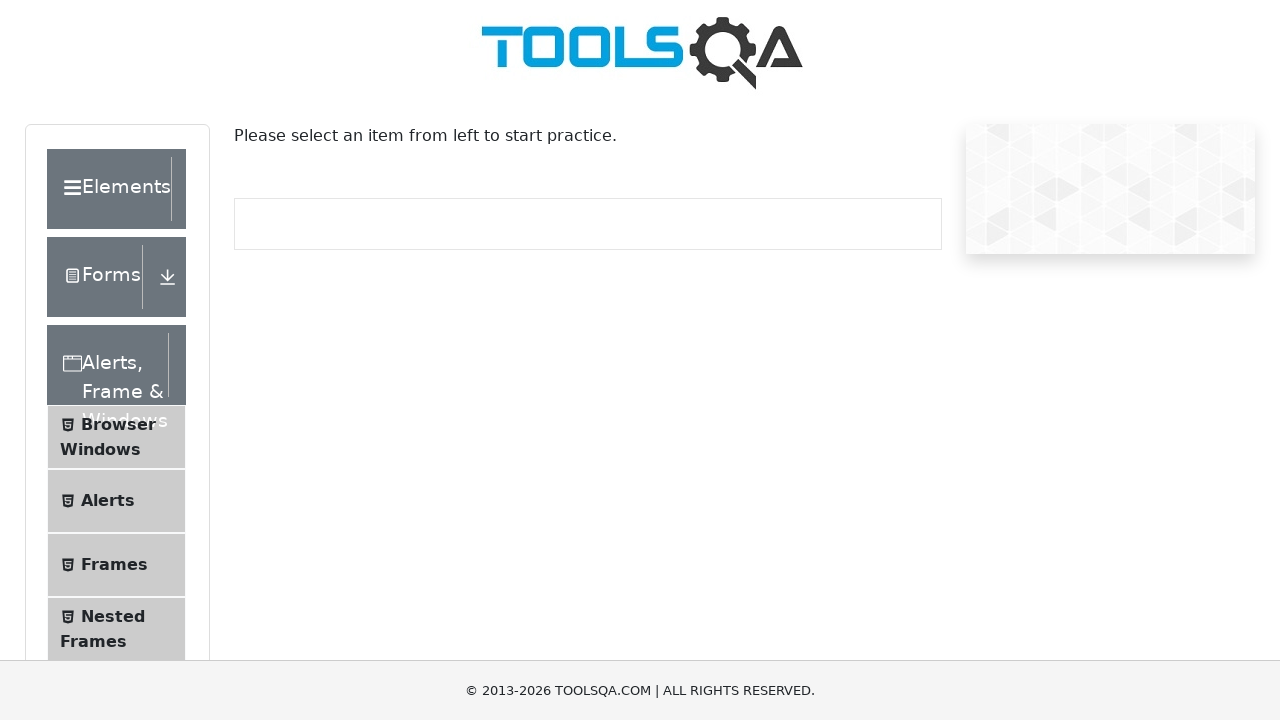

Clicked on Browser Windows menu item in accordion at (116, 437) on xpath=//div[@class='accordion']/div[3]/div/descendant::li[@id='item-0']/*
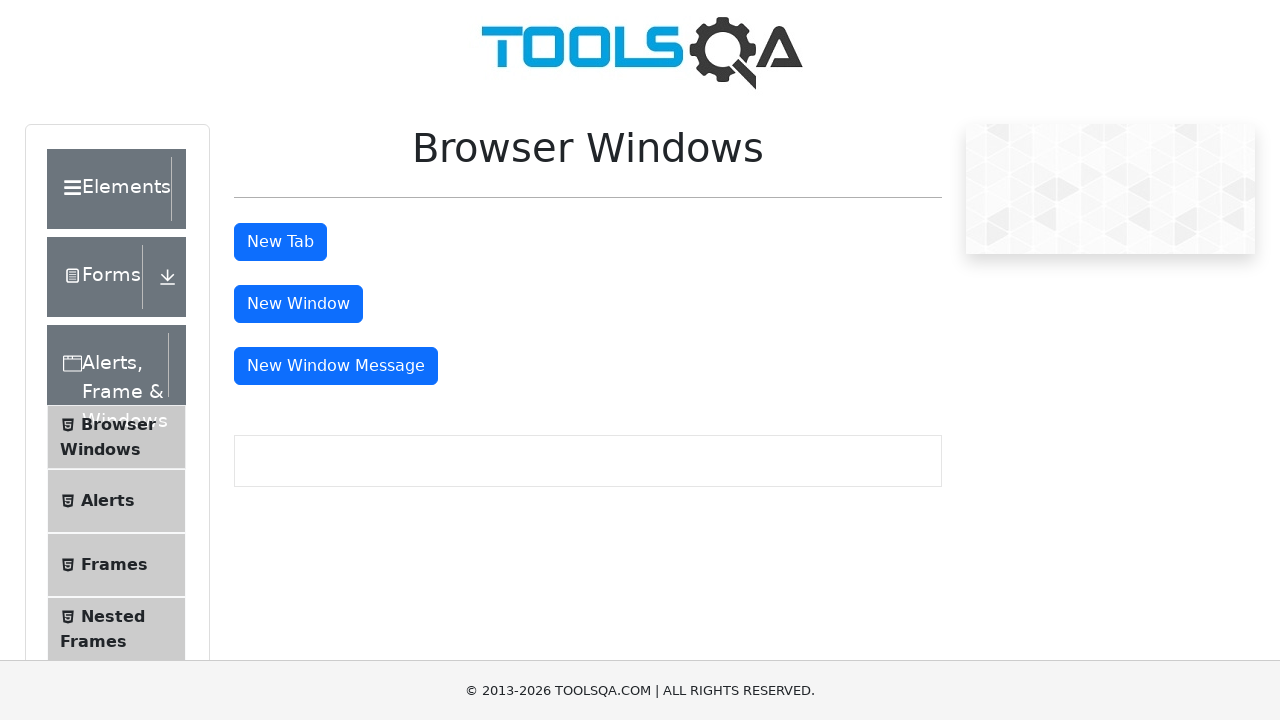

Waited for New Window button to load
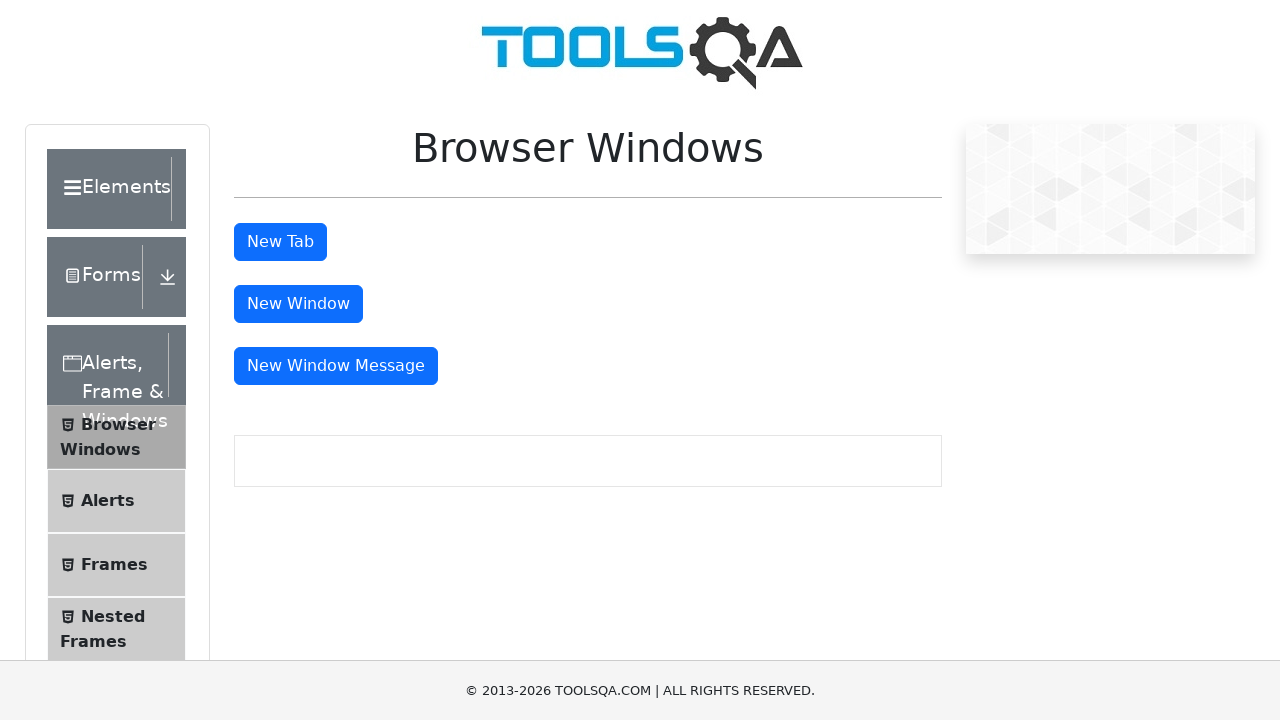

Clicked New Window button and new window opened at (298, 304) on #windowButton
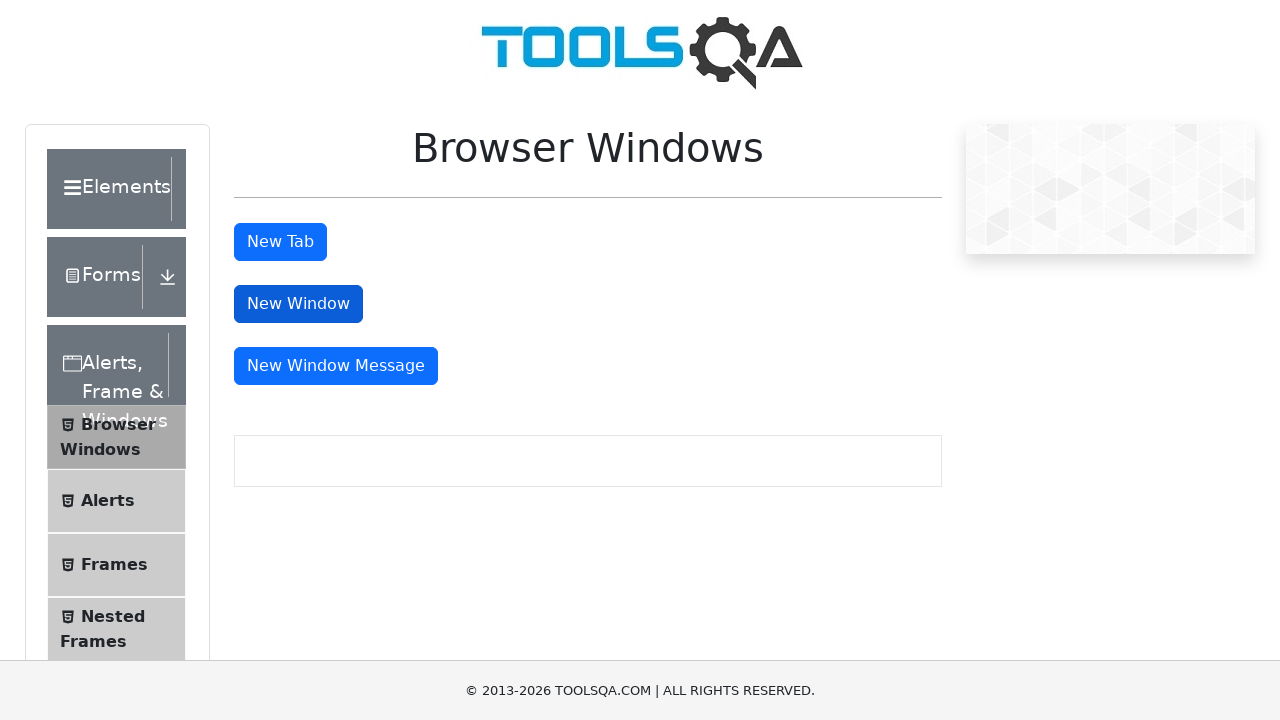

Waited for sample heading to load in new window
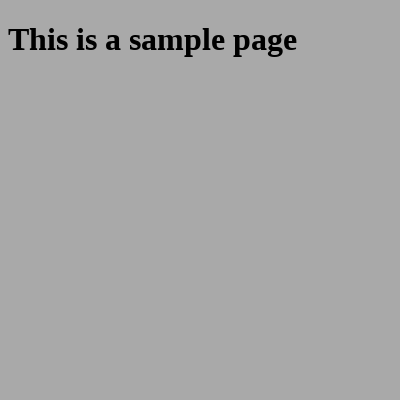

Verified new window contains correct sample page heading
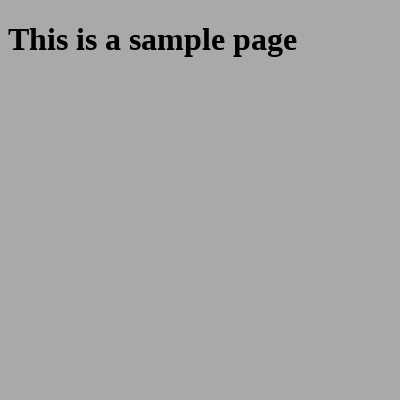

Closed the new window
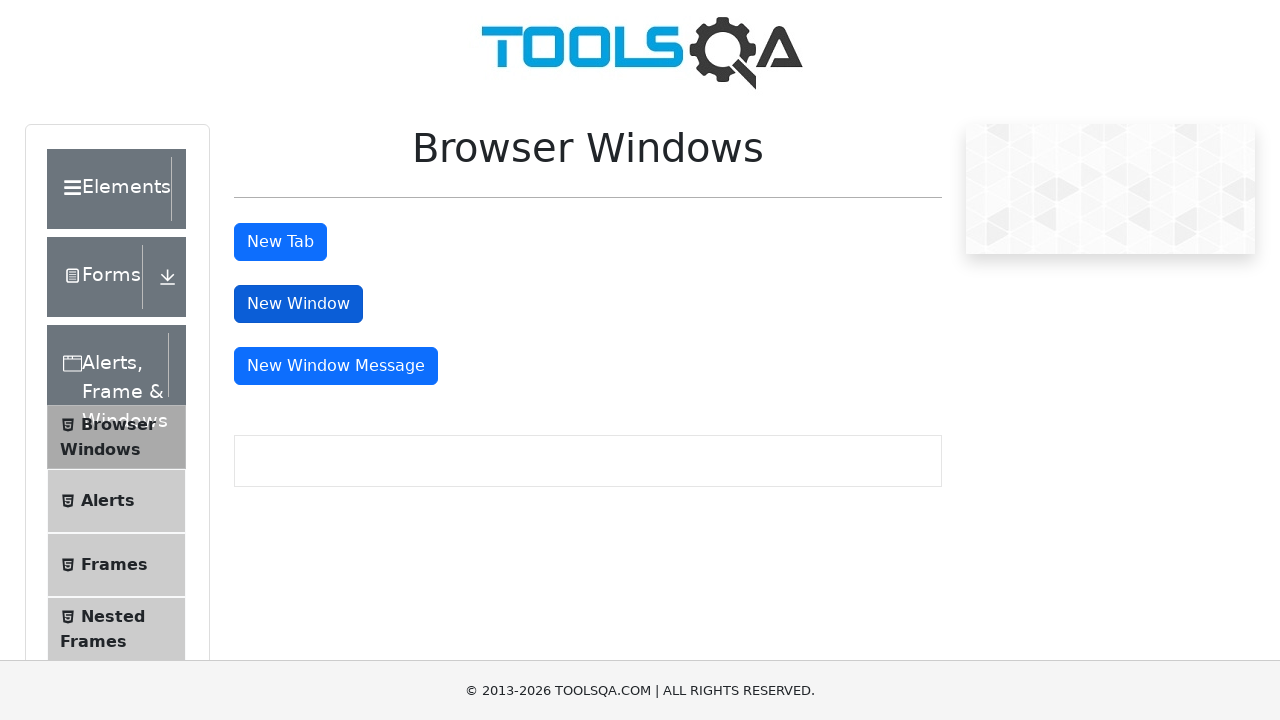

Clicked New Window Message button and message window opened at (336, 366) on #messageWindowButton
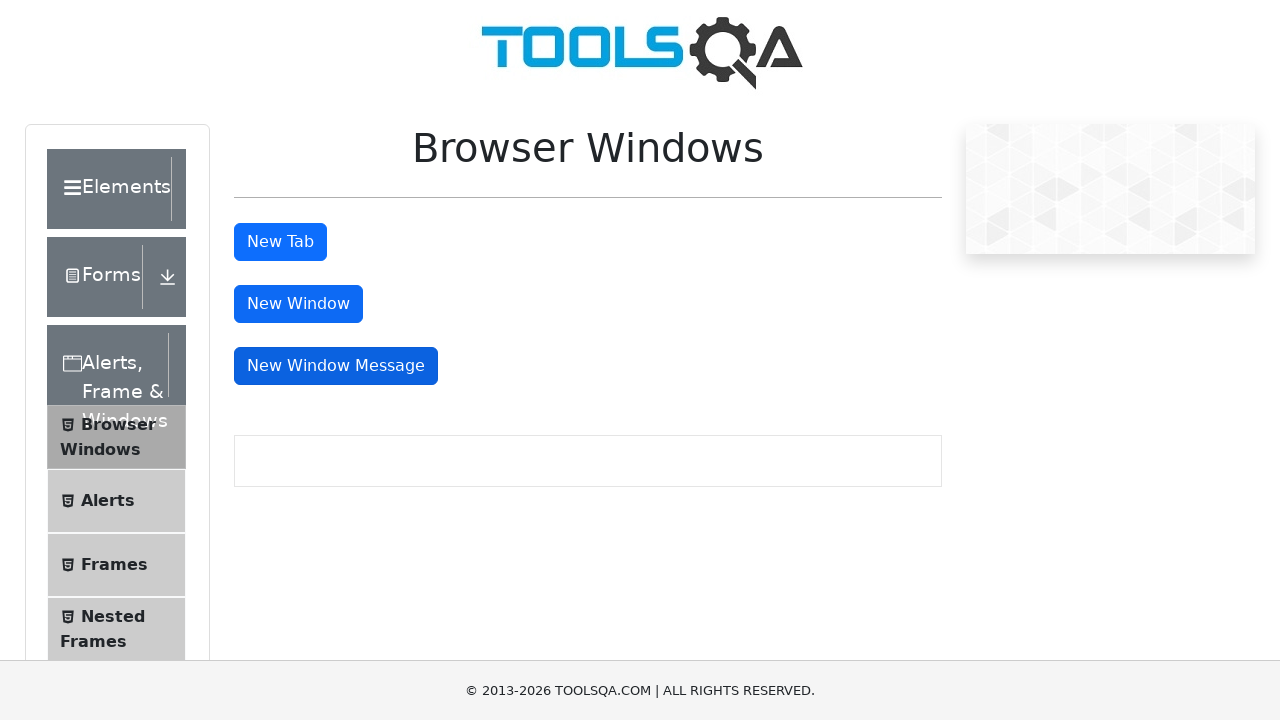

Closed the message window
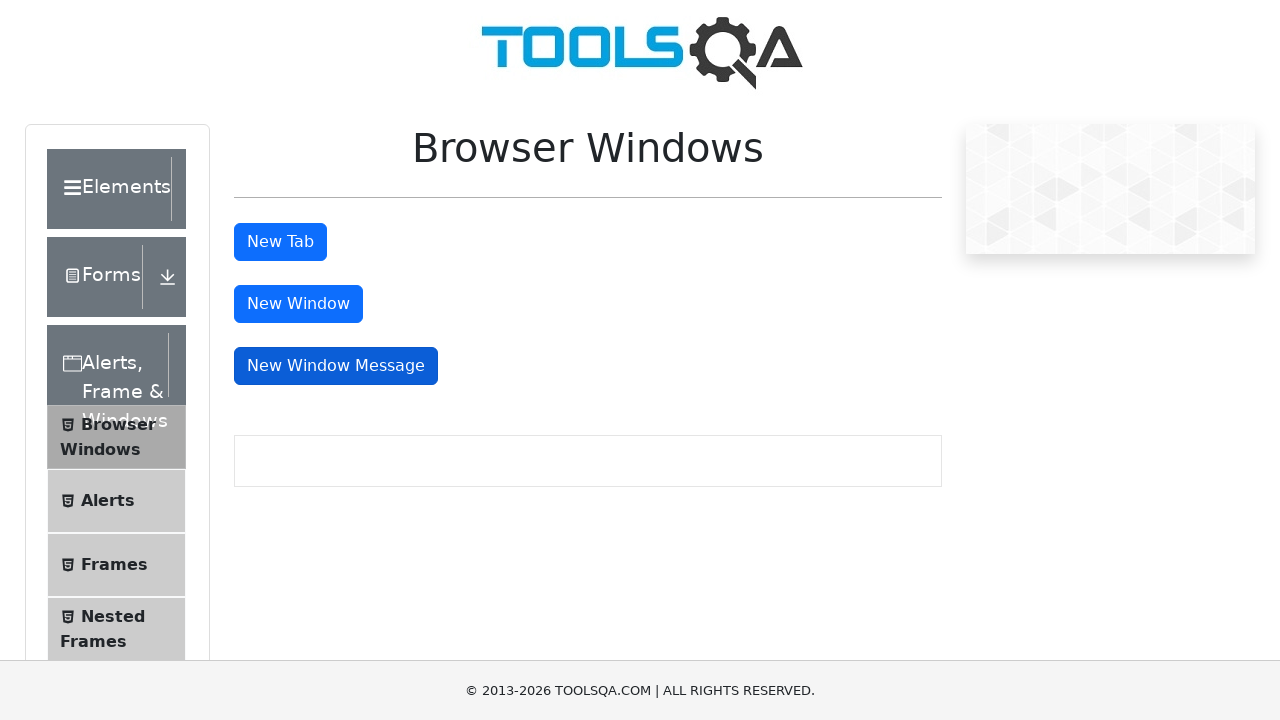

Opened new tab with JavaScript pointing to GeeksforGeeks article
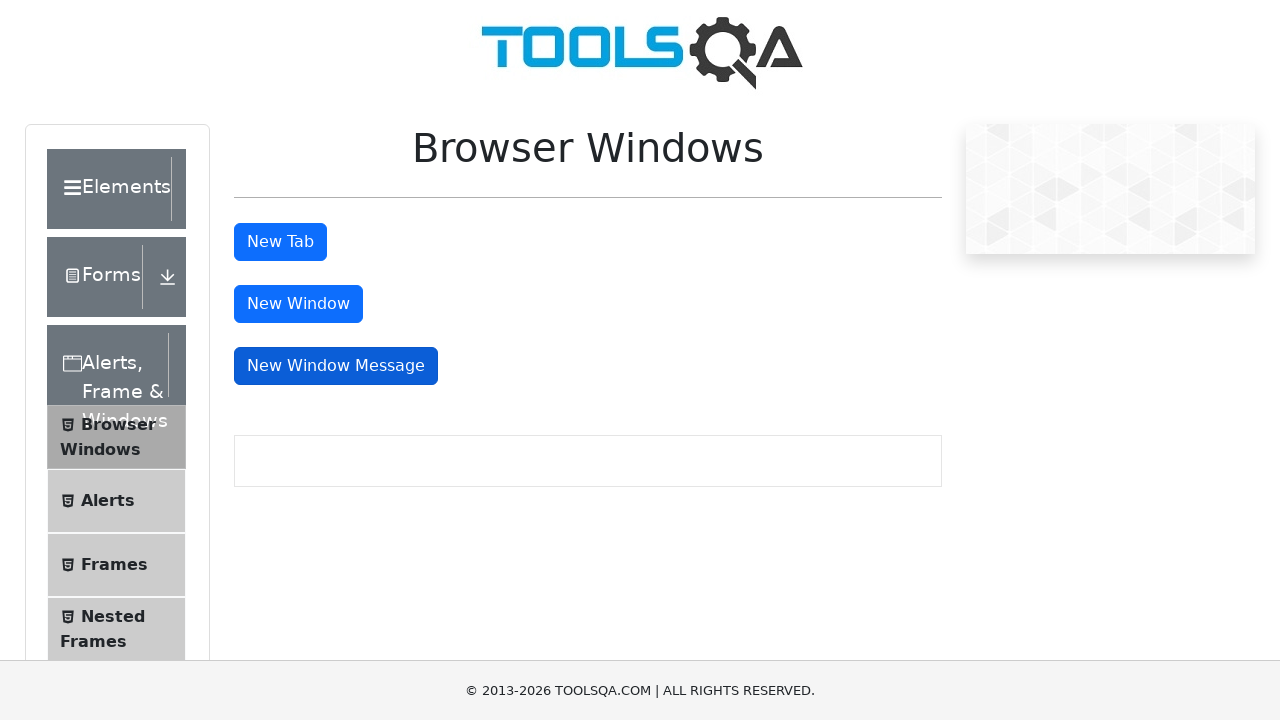

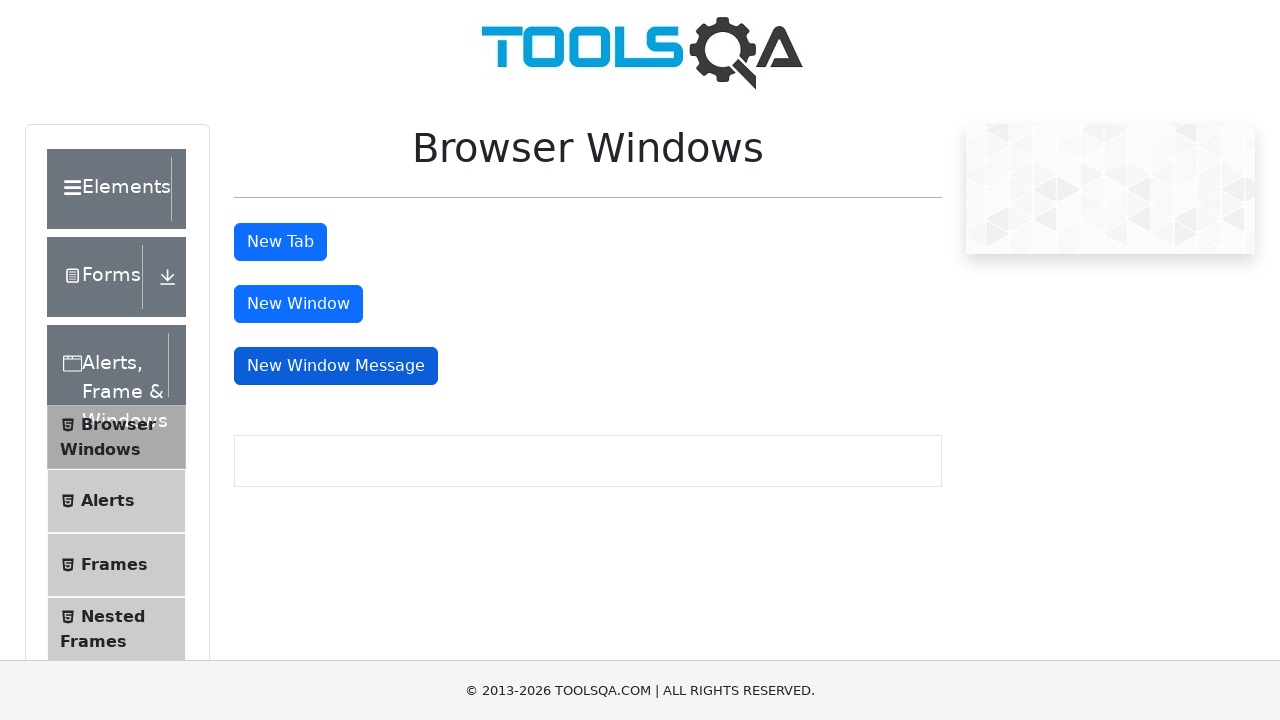